Tests drag and drop functionality by dragging an element and dropping it onto a droppable target, verifying the drop was successful.

Starting URL: https://demoqa.com/droppable

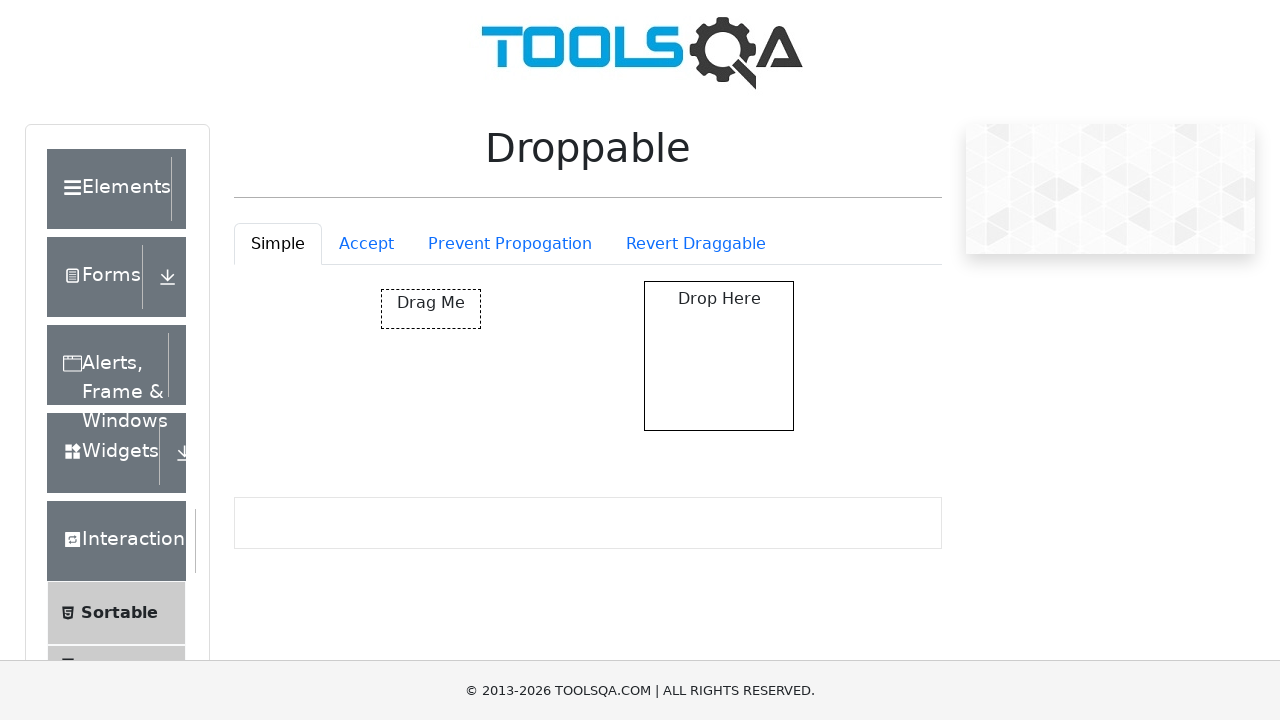

Dragged draggable element to droppable target at (719, 356)
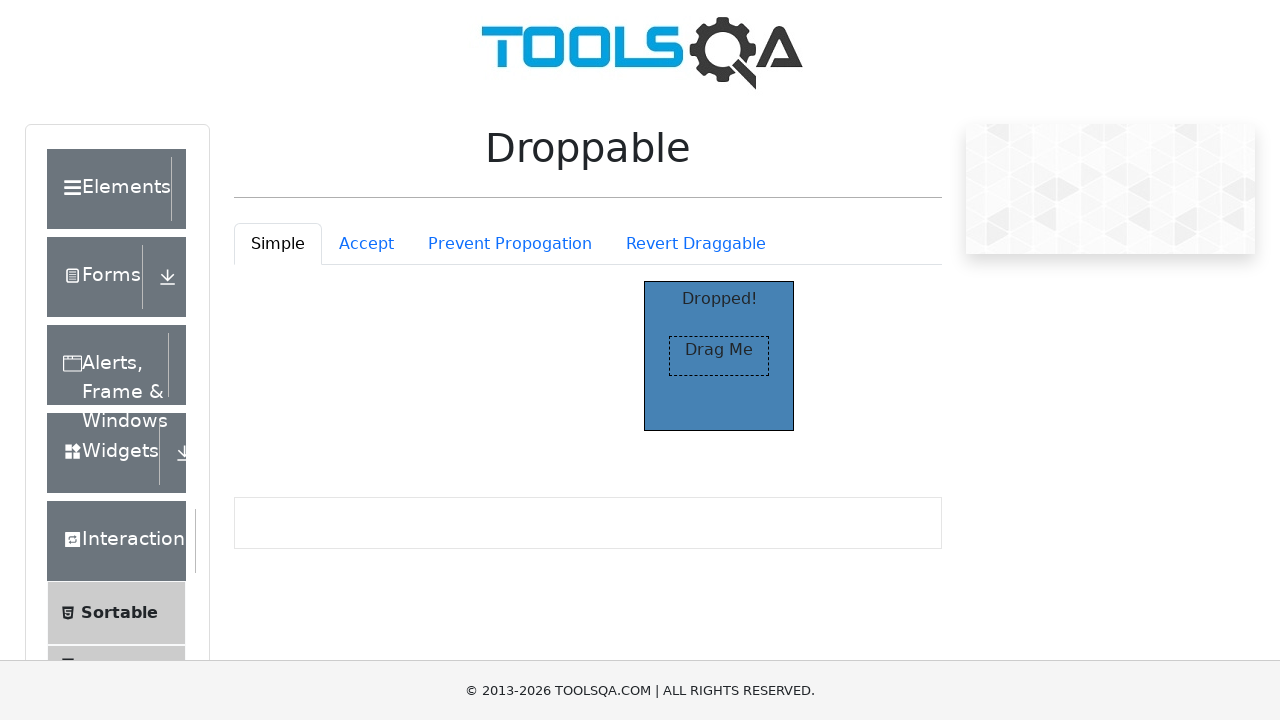

Verified drop was successful - 'Dropped!' text appeared
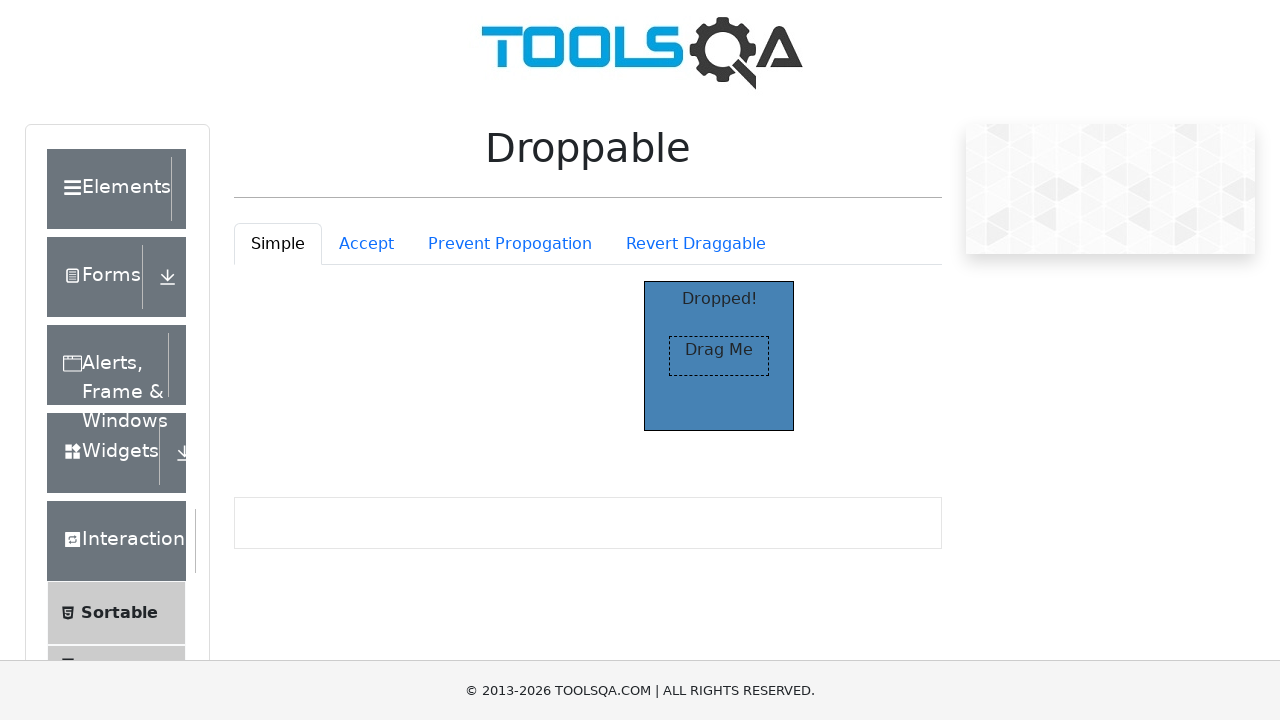

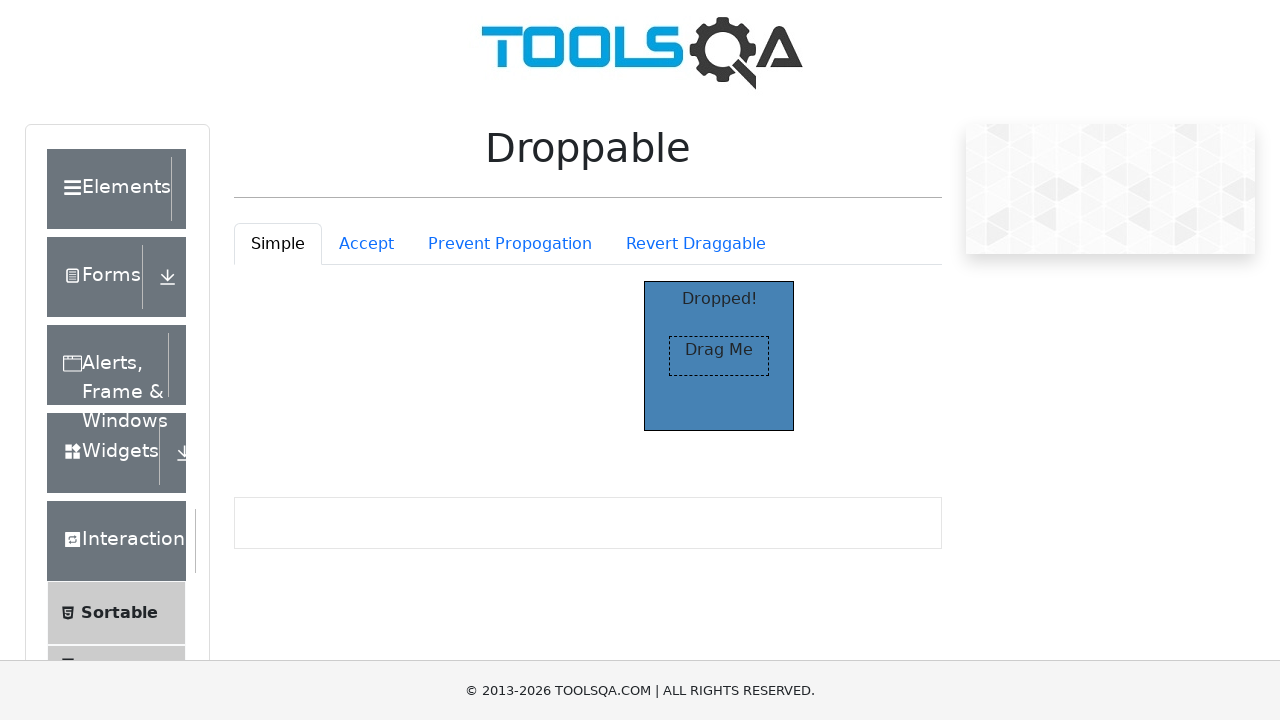